Tests basic iFrame interaction by navigating to the IFrames section and filling a first name input field inside an iframe

Starting URL: https://techglobal-training.com/frontend

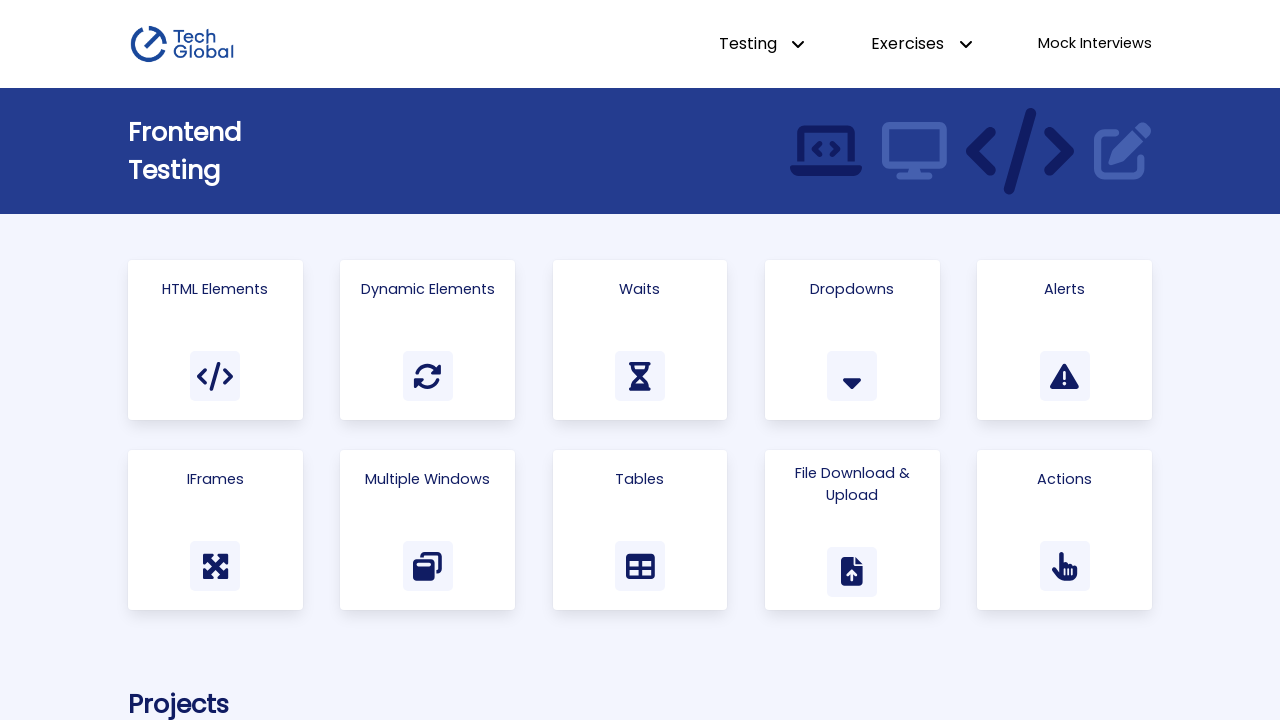

Clicked on IFrames card/link to navigate to iFrames section at (215, 479) on text=IFrames
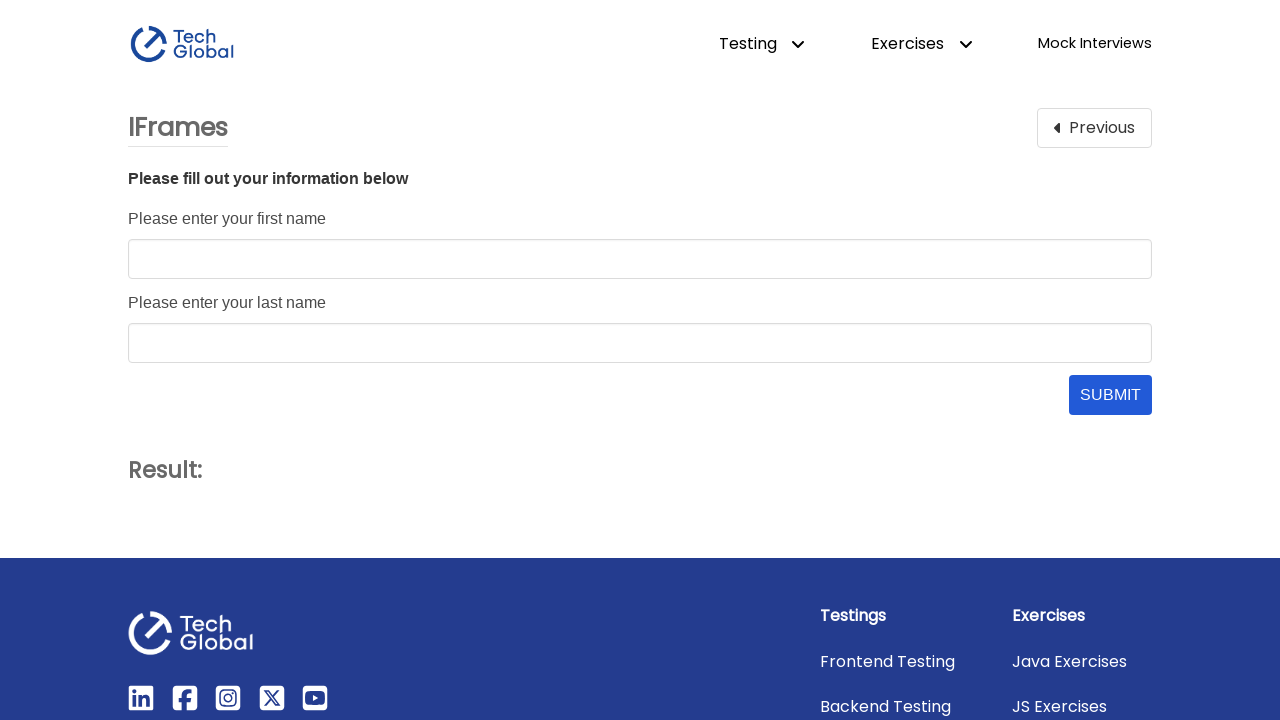

Located iframe with id 'form_frame'
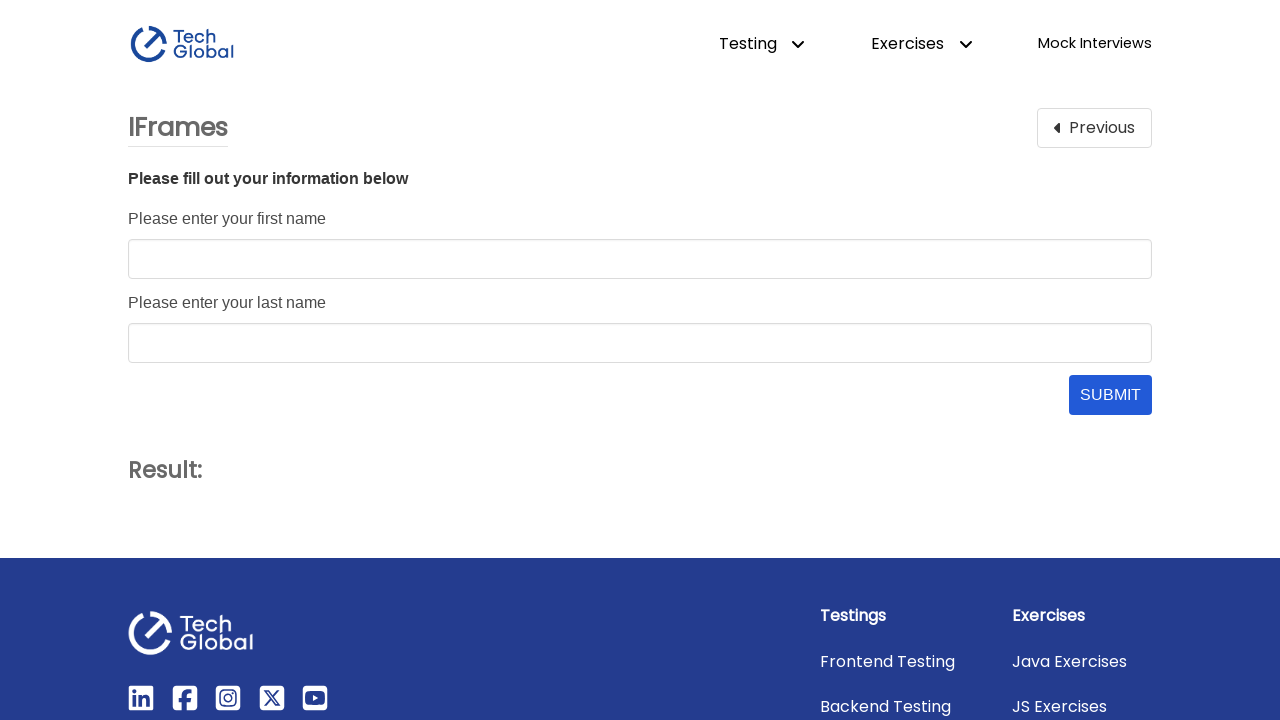

Filled first name input field inside iframe with 'TechGlobal' on #form_frame >> internal:control=enter-frame >> #first_name
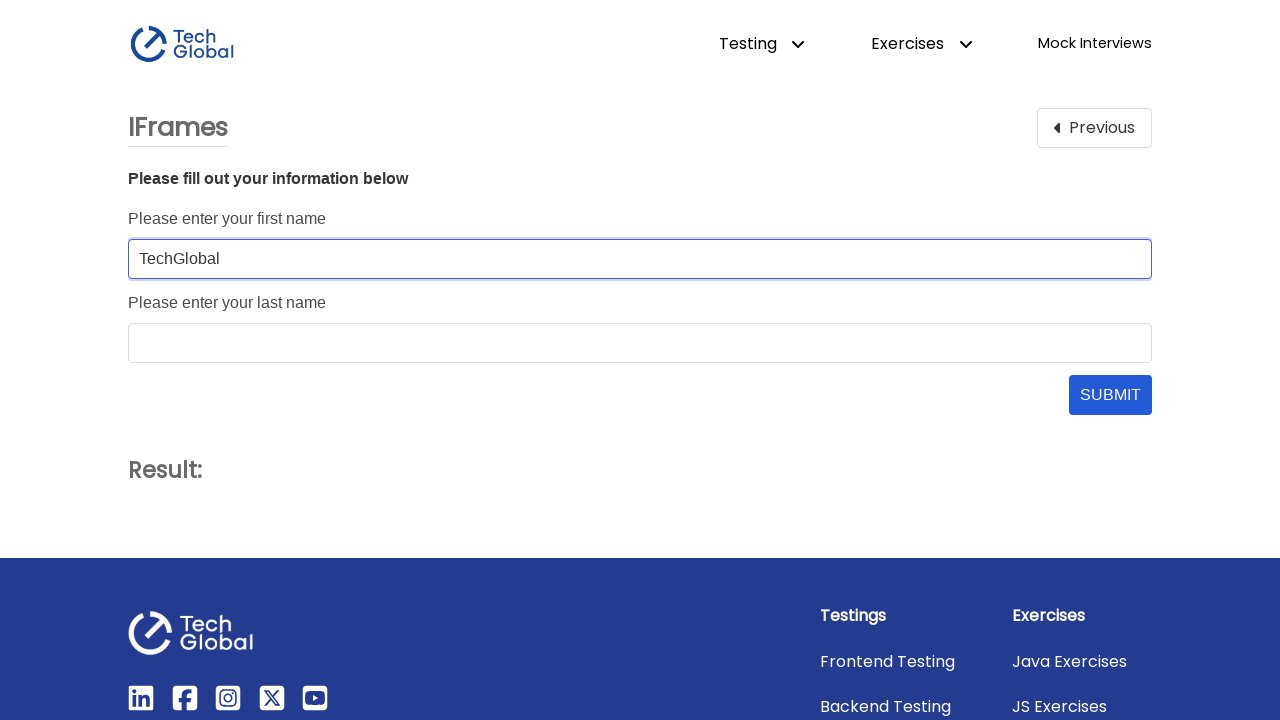

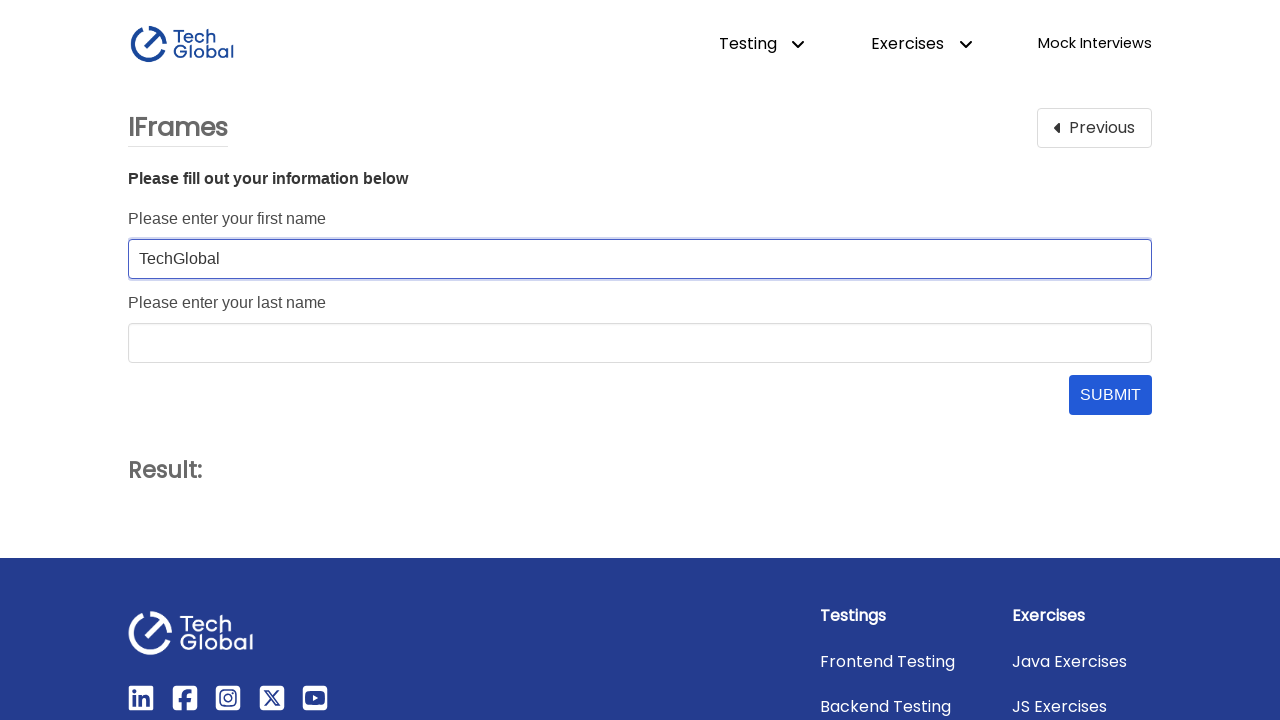